Tests JavaScript alert handling by triggering an alert popup, verifying its message, and accepting it

Starting URL: http://the-internet.herokuapp.com/javascript_alerts

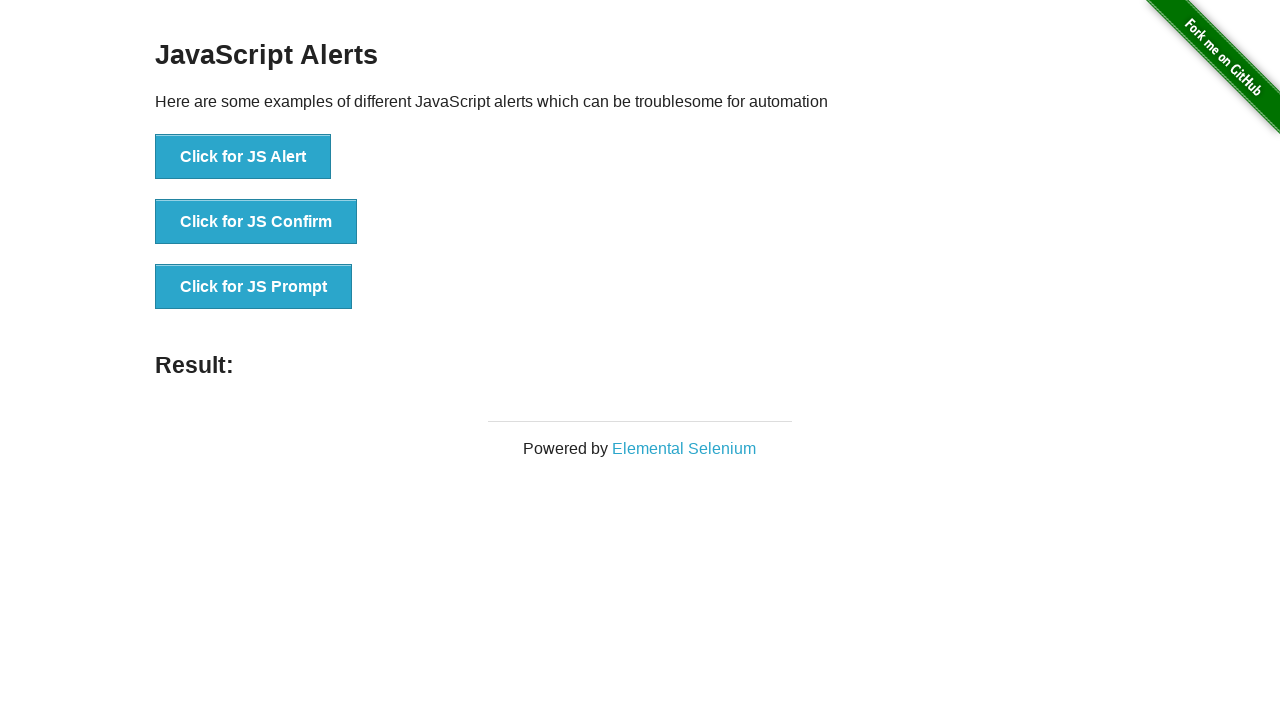

Clicked button to trigger JavaScript alert at (243, 157) on xpath=//*[@id='content']/div/ul/li[1]/button
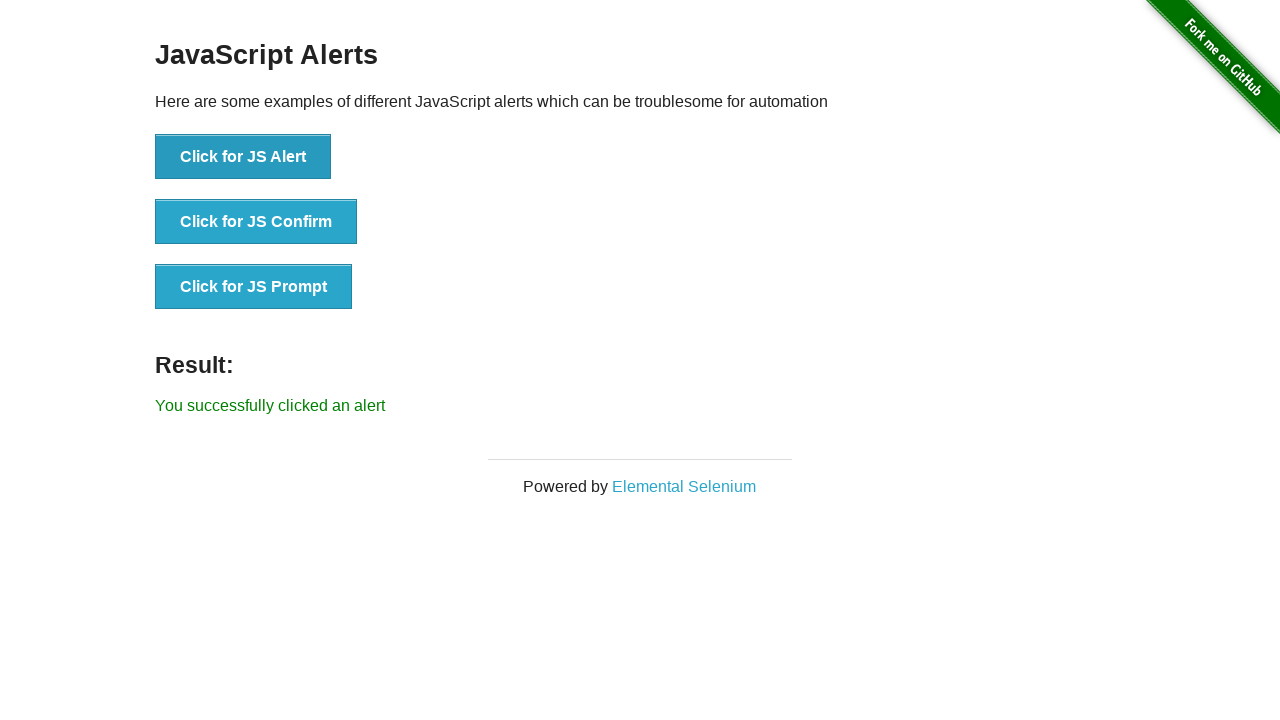

Set up dialog handler to accept alert
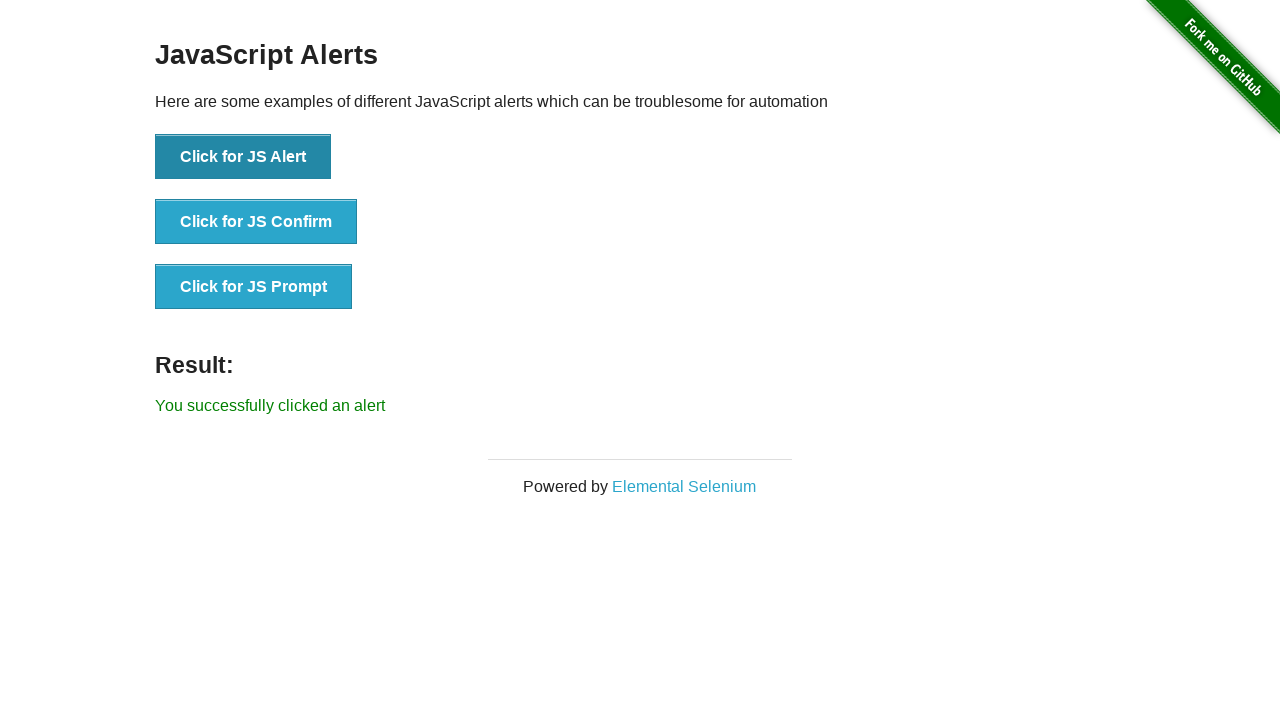

Verified success message appeared after accepting alert
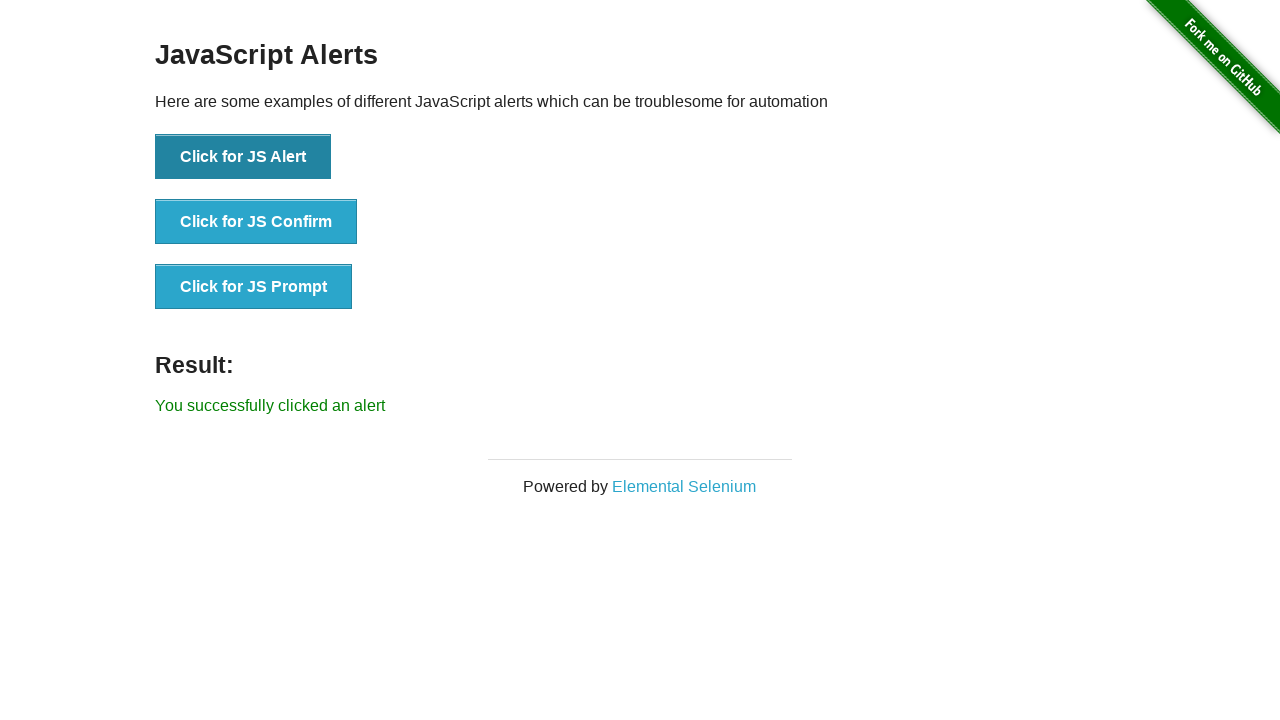

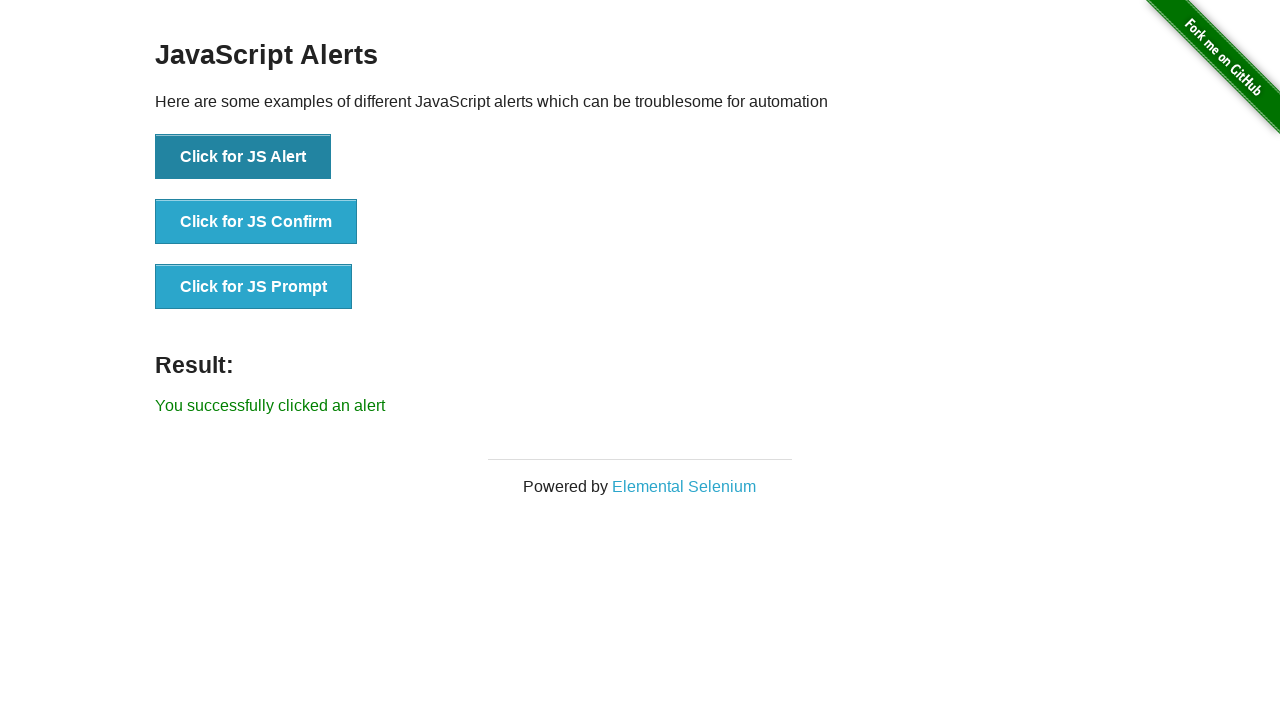